Tests month dropdown selection by selecting December using its value attribute

Starting URL: https://practice.cydeo.com/dropdown

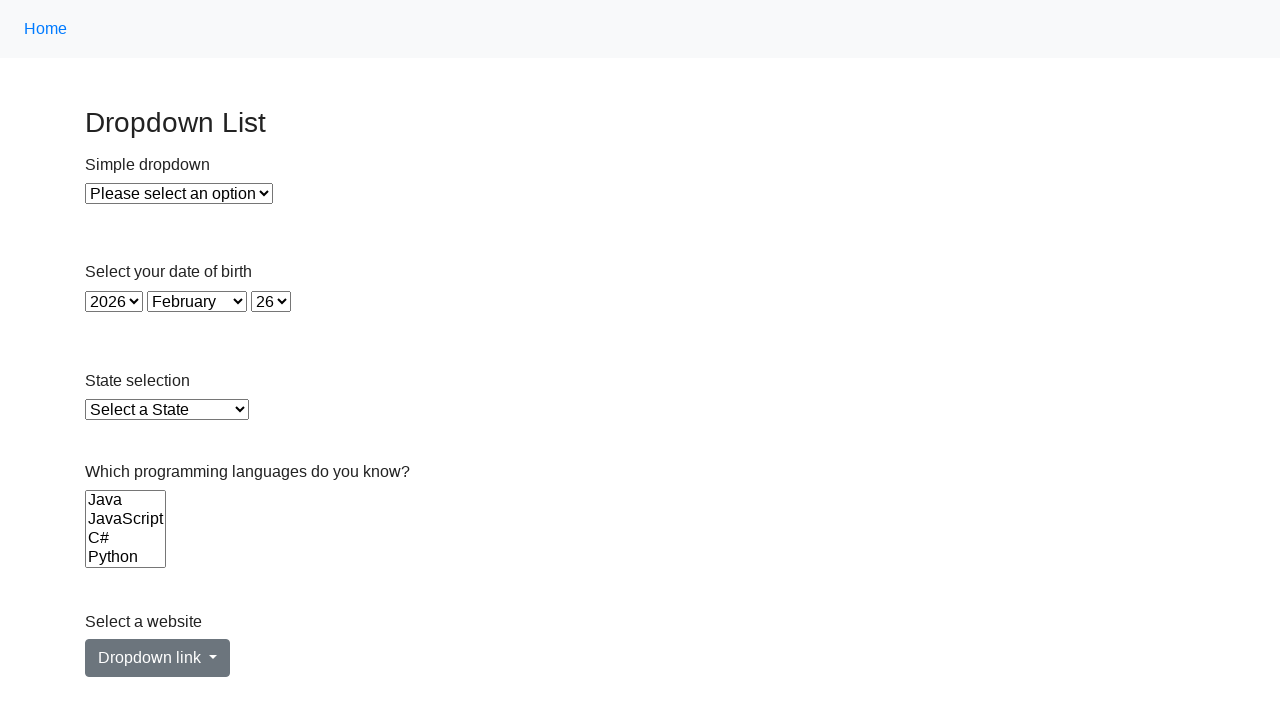

Located month dropdown element
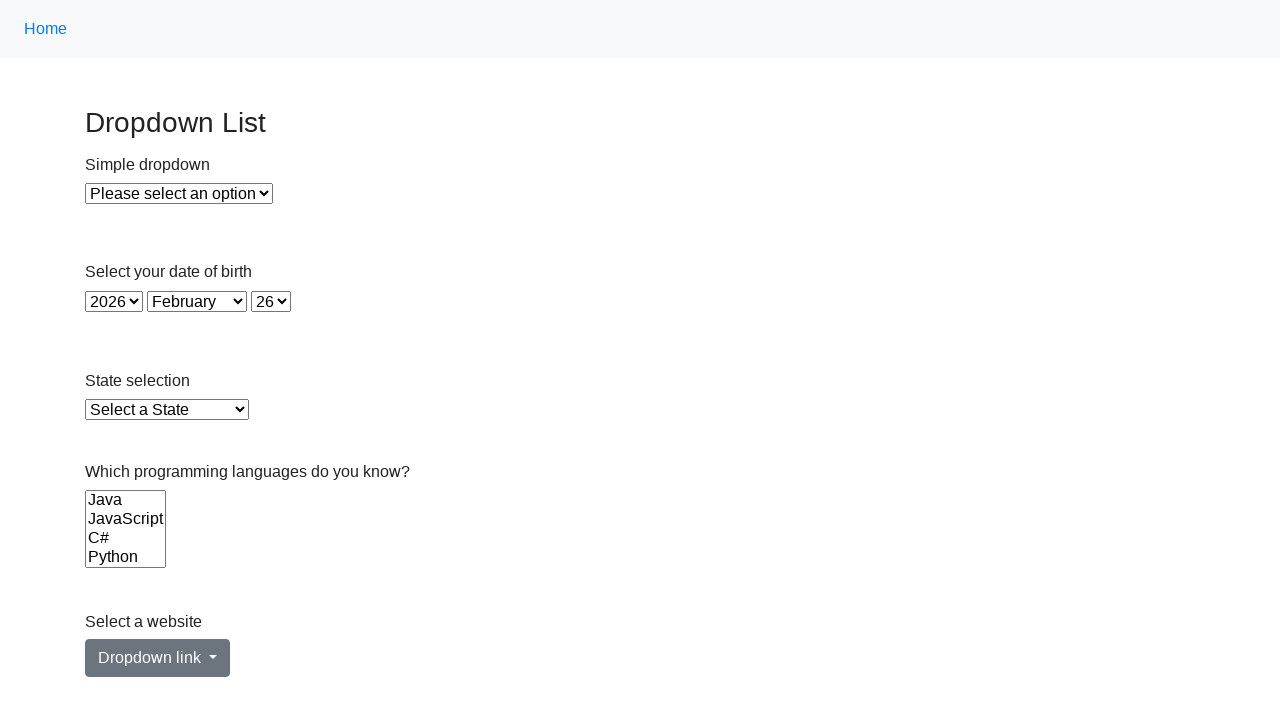

Selected December from month dropdown using value attribute '11' on select#month
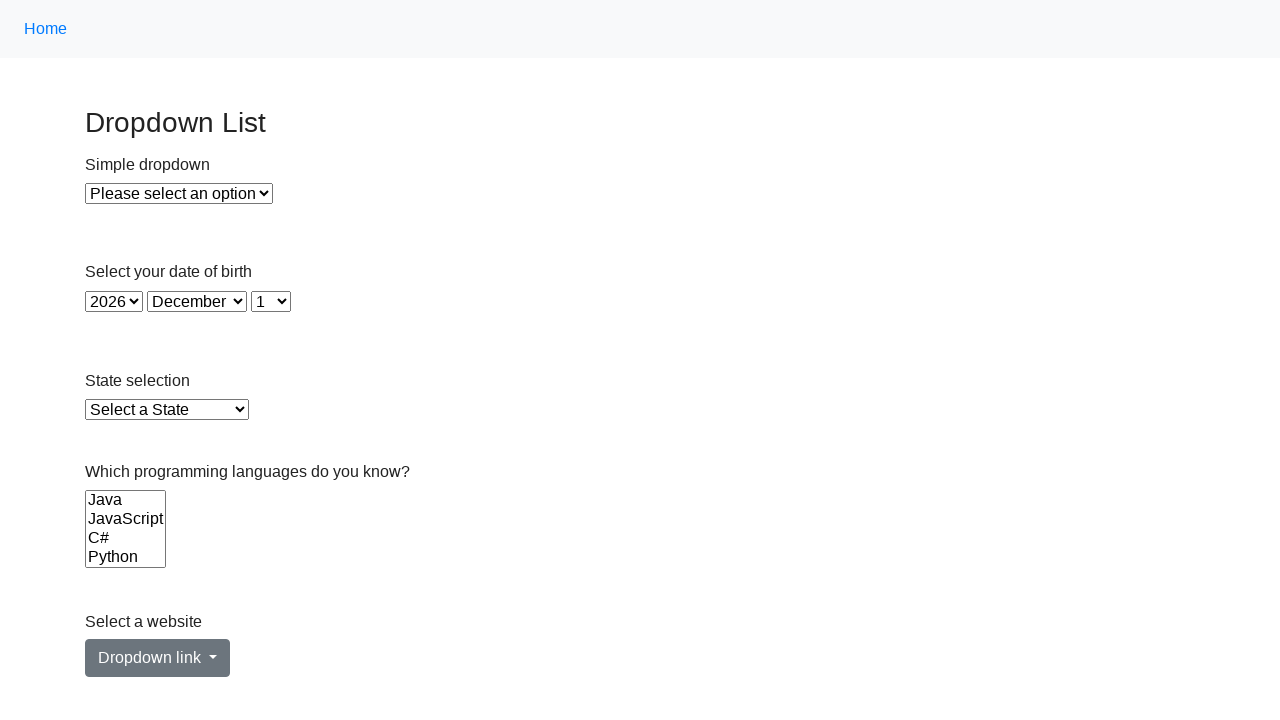

Retrieved text content of selected month option
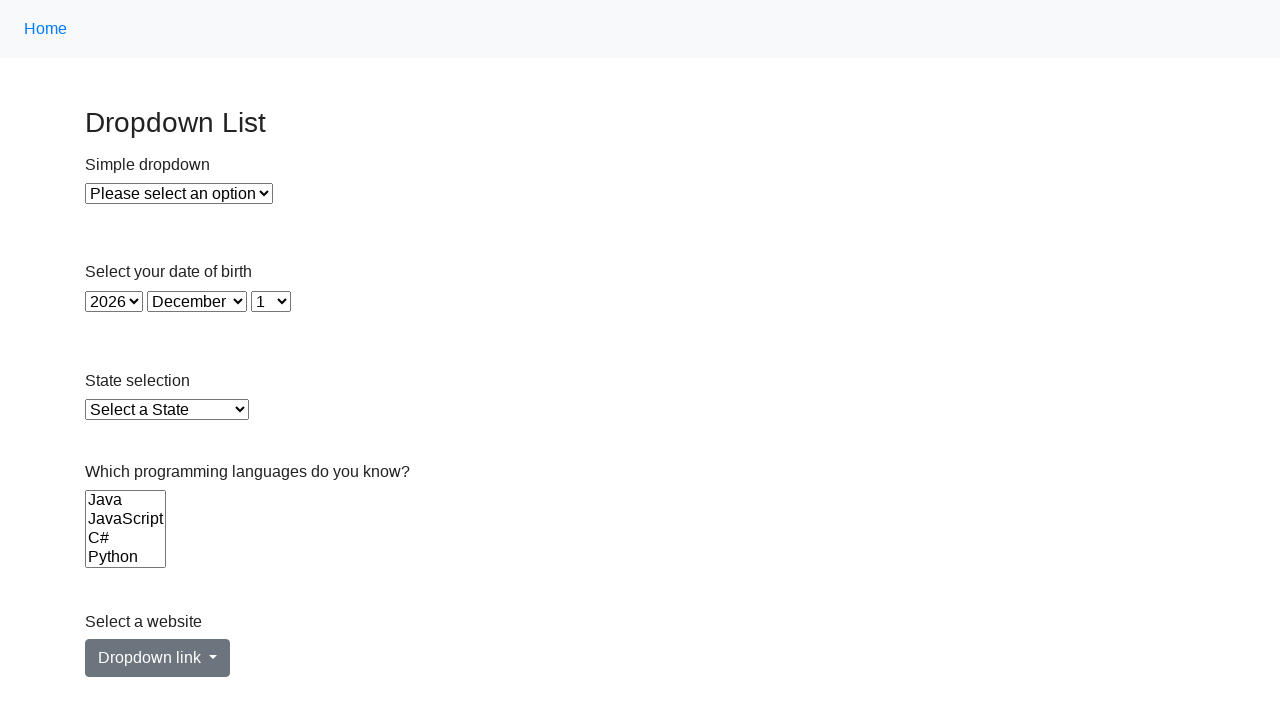

Verified that selected month is 'December'
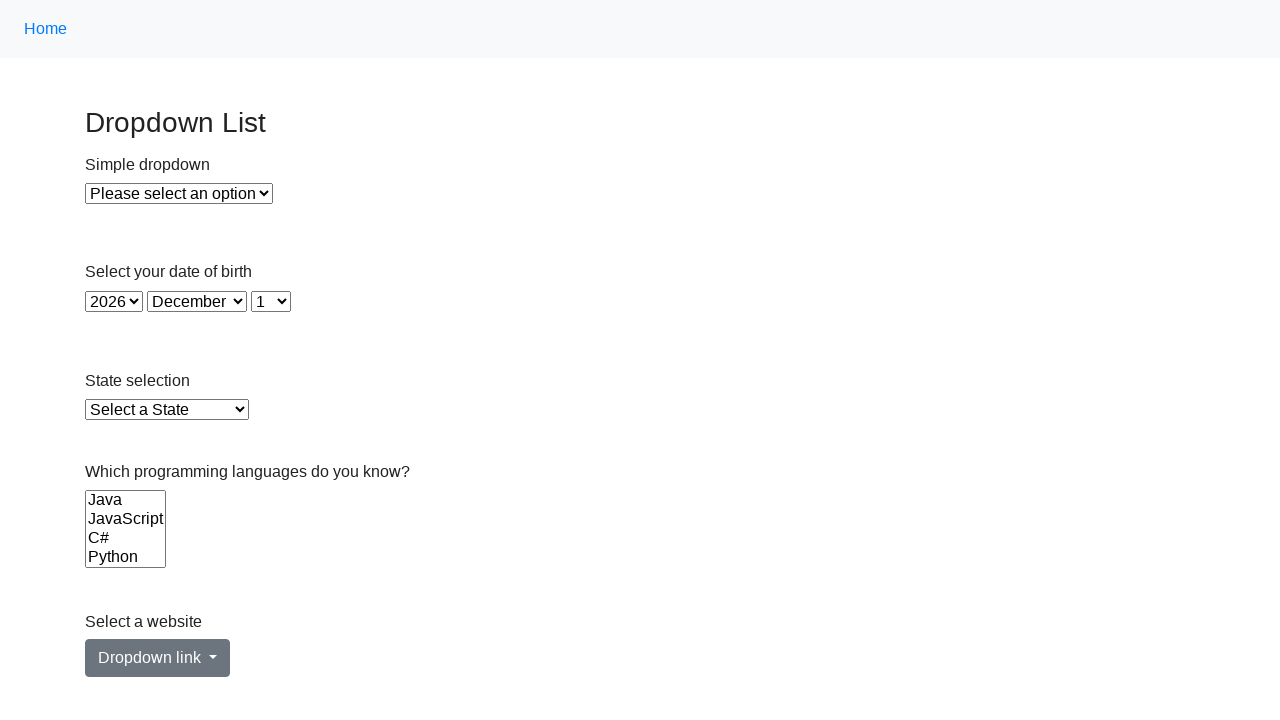

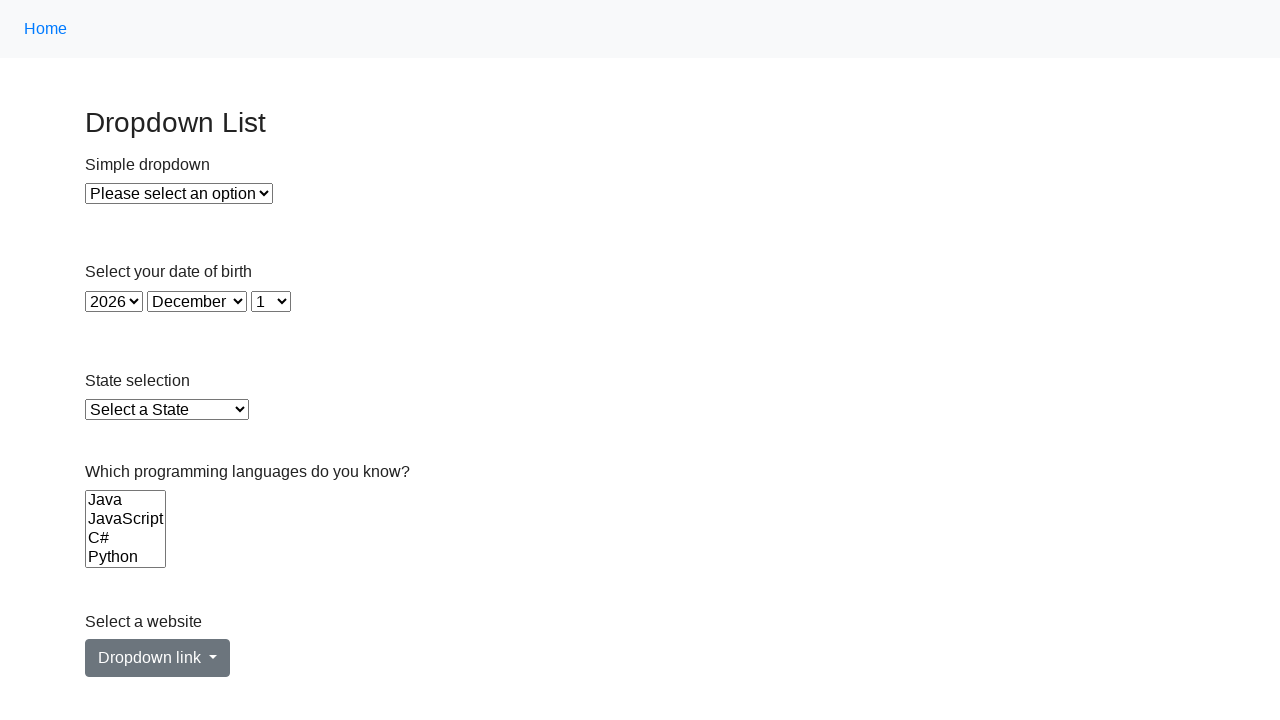